Tests auto-suggest dropdown functionality by typing a partial country name, waiting for suggestions to appear, and selecting "India" from the dropdown options.

Starting URL: https://rahulshettyacademy.com/dropdownsPractise/

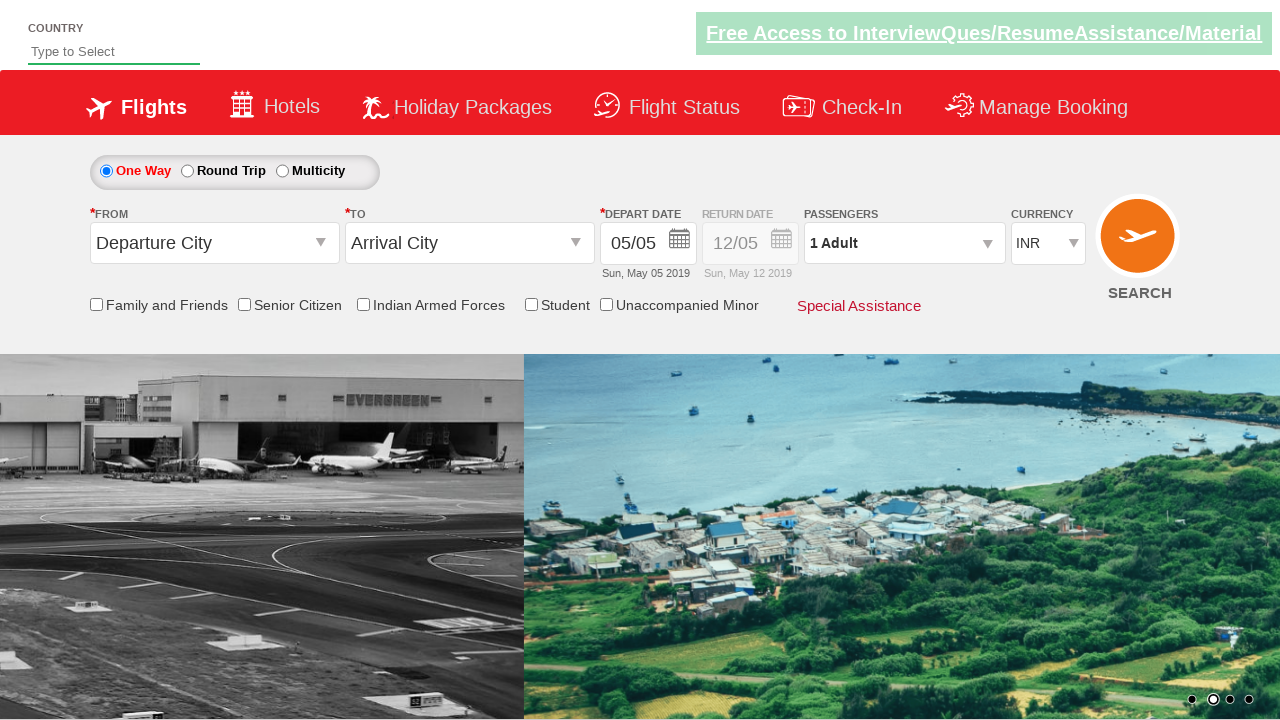

Typed 'ind' in autosuggest field to trigger dropdown on #autosuggest
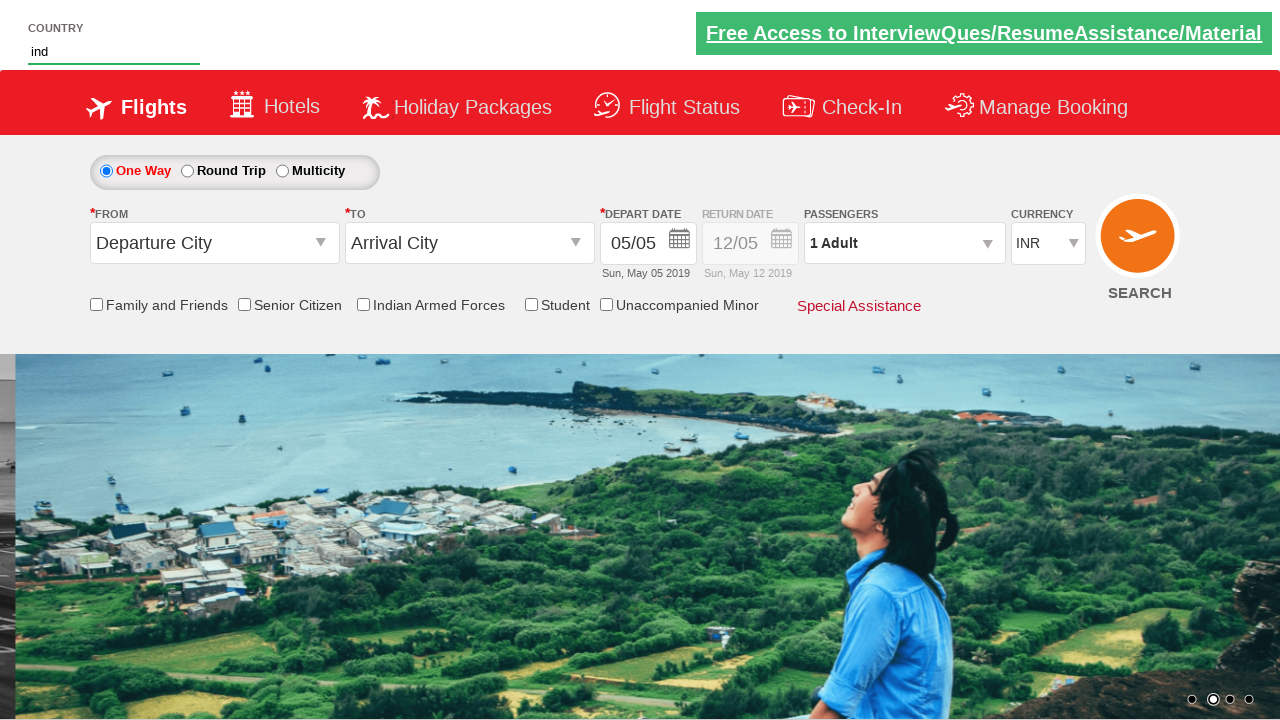

Auto-suggest dropdown options appeared
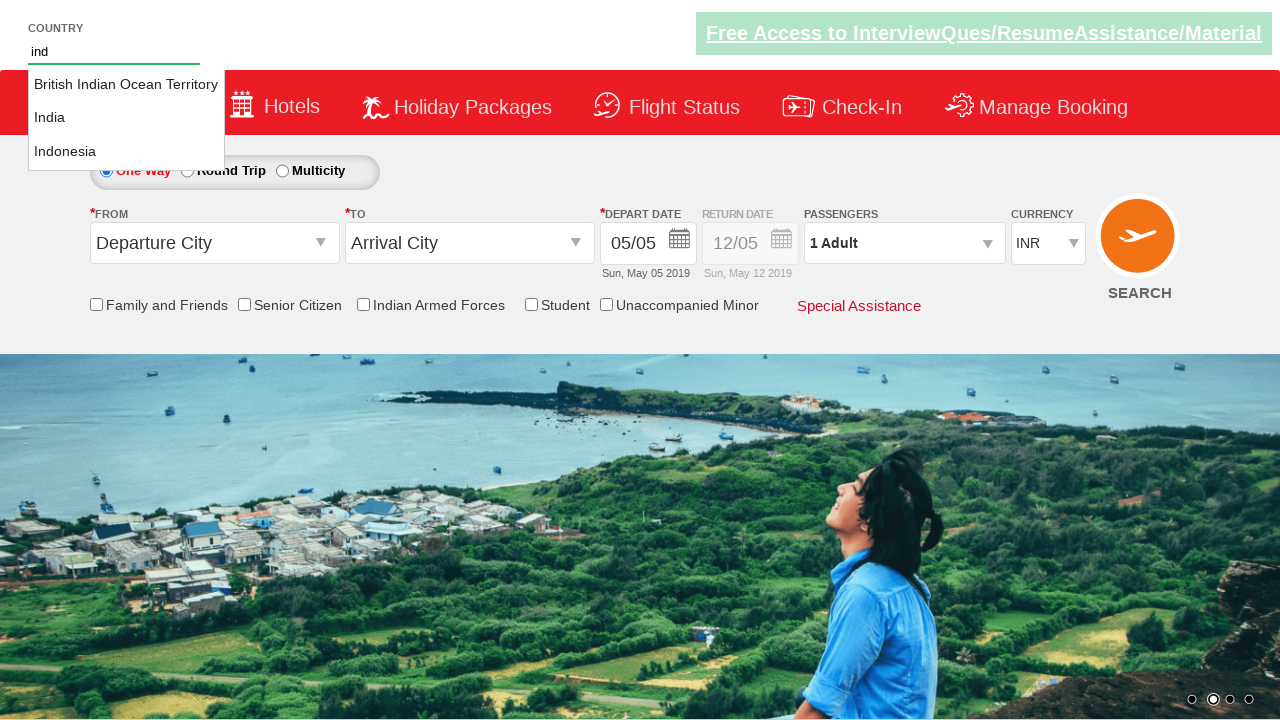

Retrieved all suggestion options from dropdown
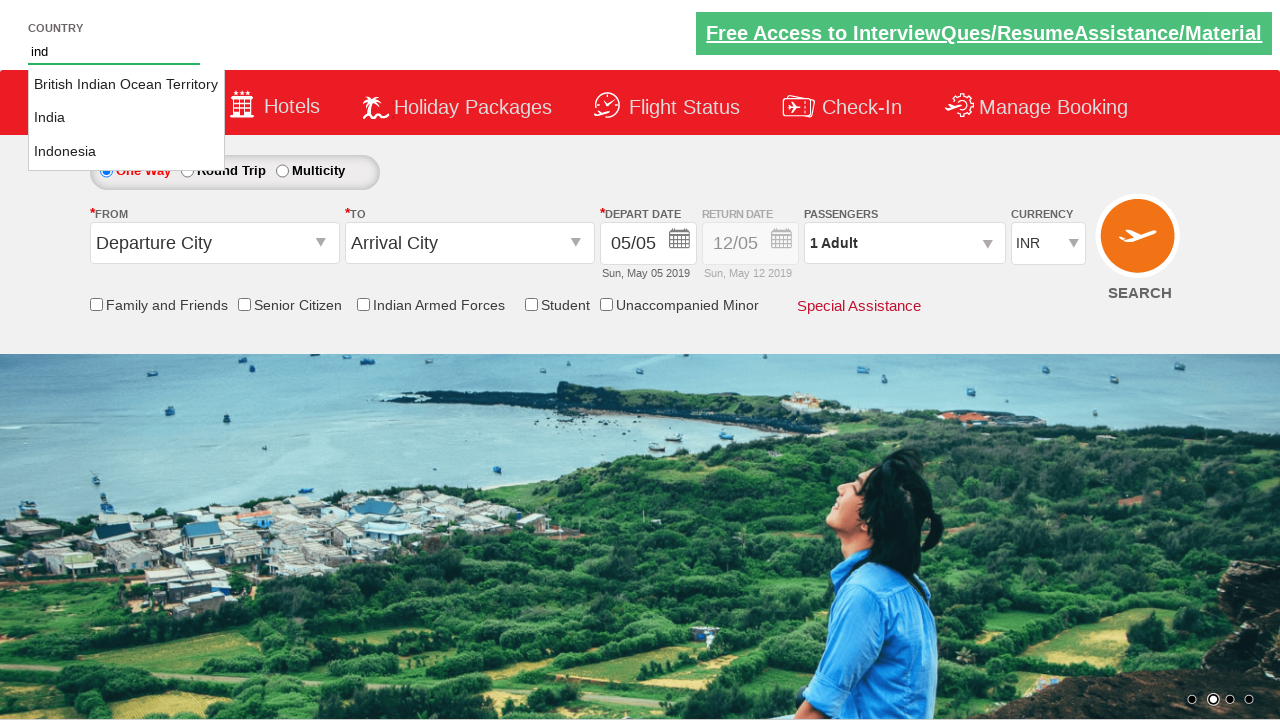

Selected 'India' from the dropdown options at (126, 118) on li.ui-menu-item a >> nth=1
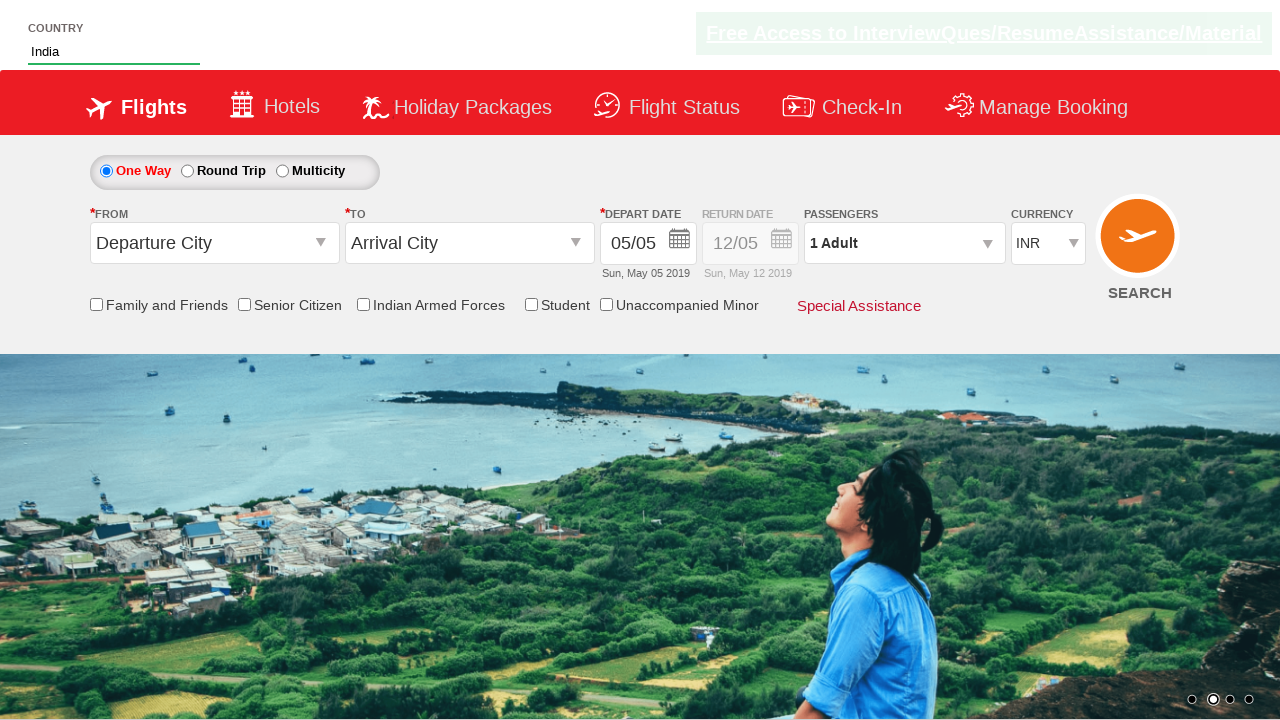

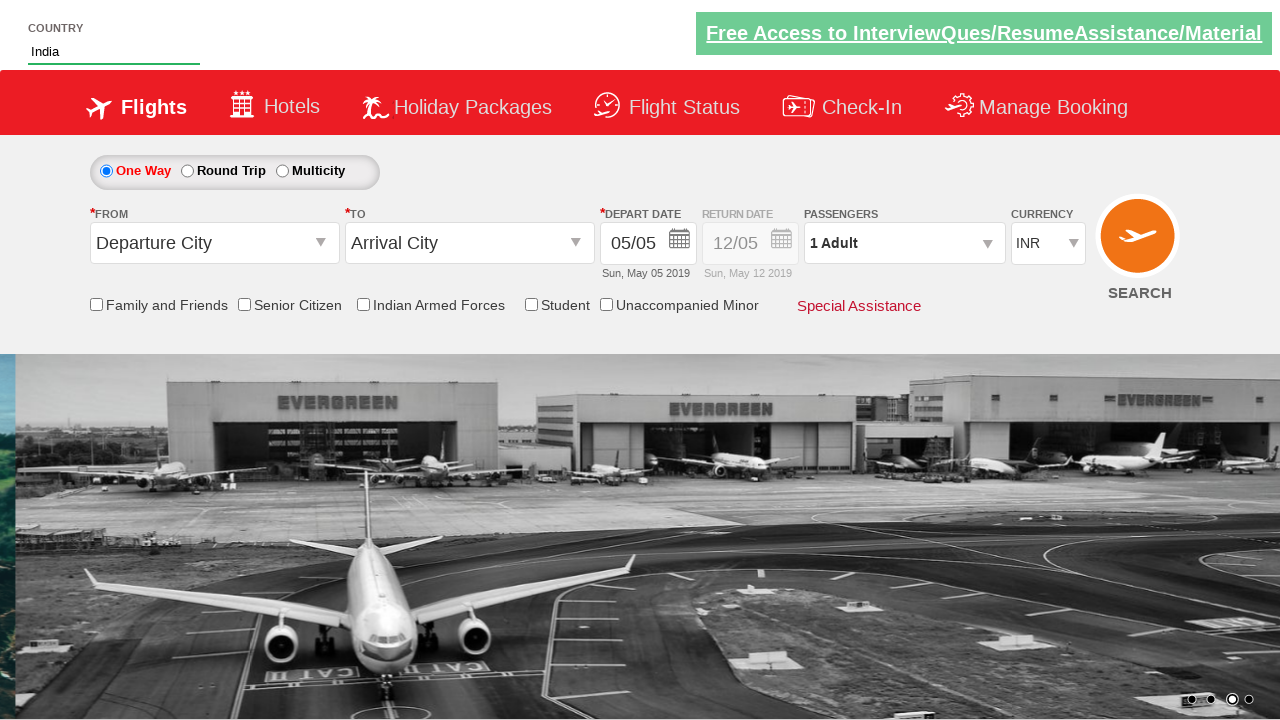